Navigates to demoblaze.com homepage and verifies that product listings with names and prices are displayed on the page.

Starting URL: https://www.demoblaze.com/

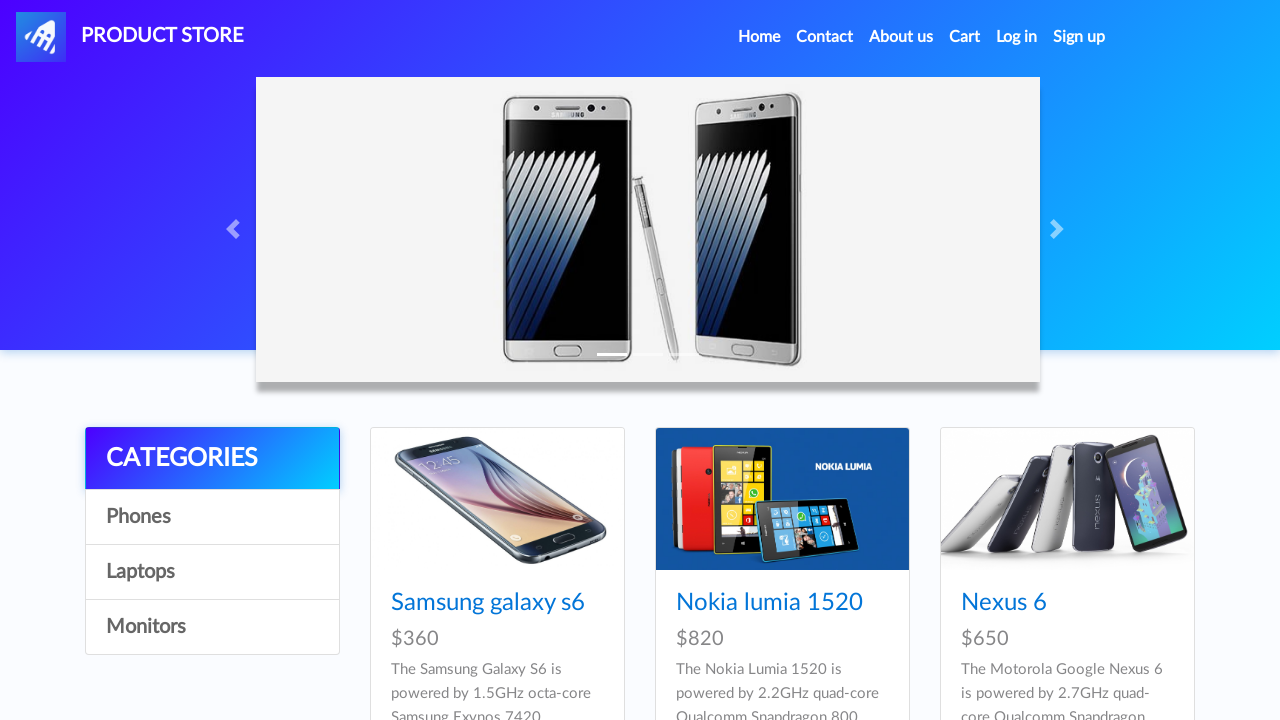

Waited for product links to be visible
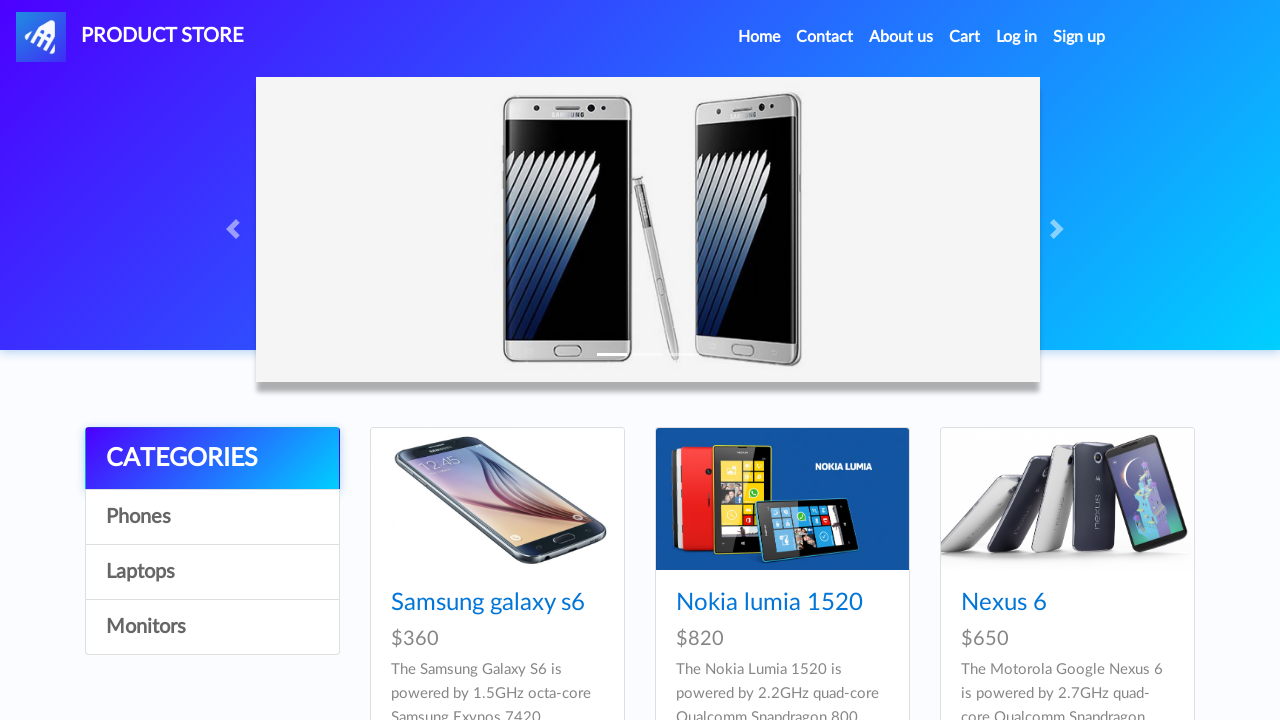

Waited for product prices to be visible
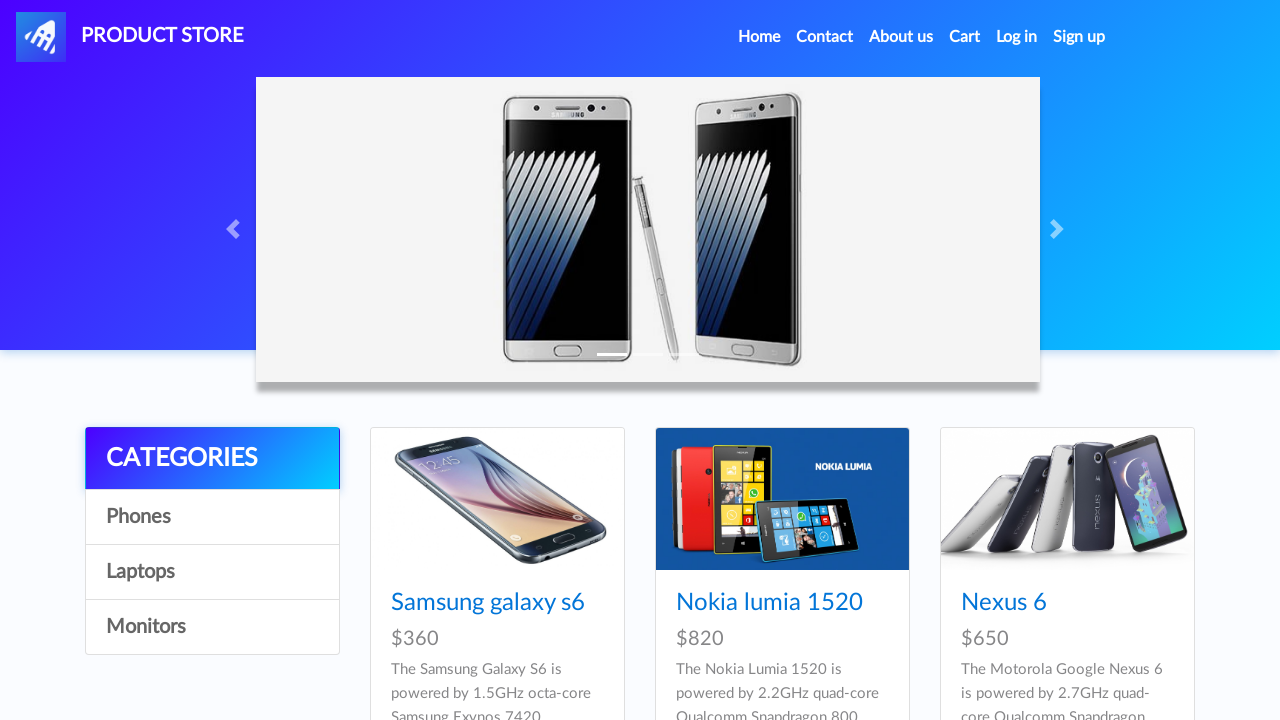

Verified at least one product is displayed on the page
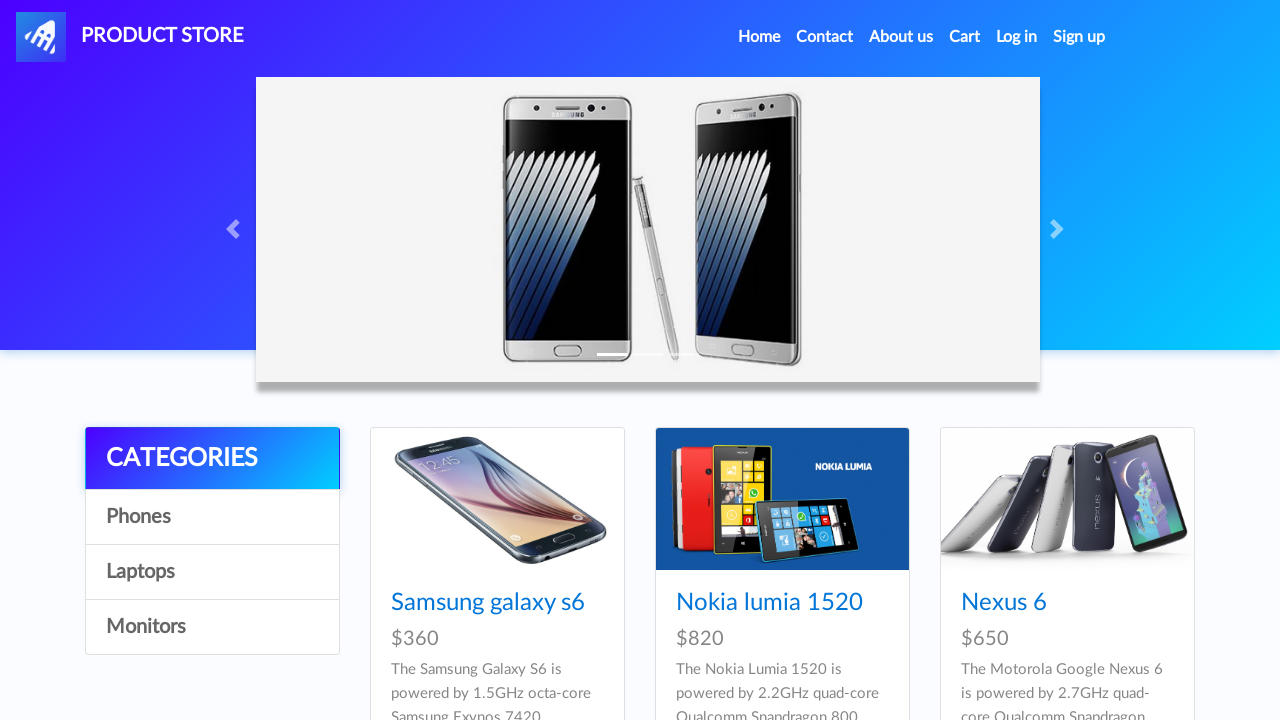

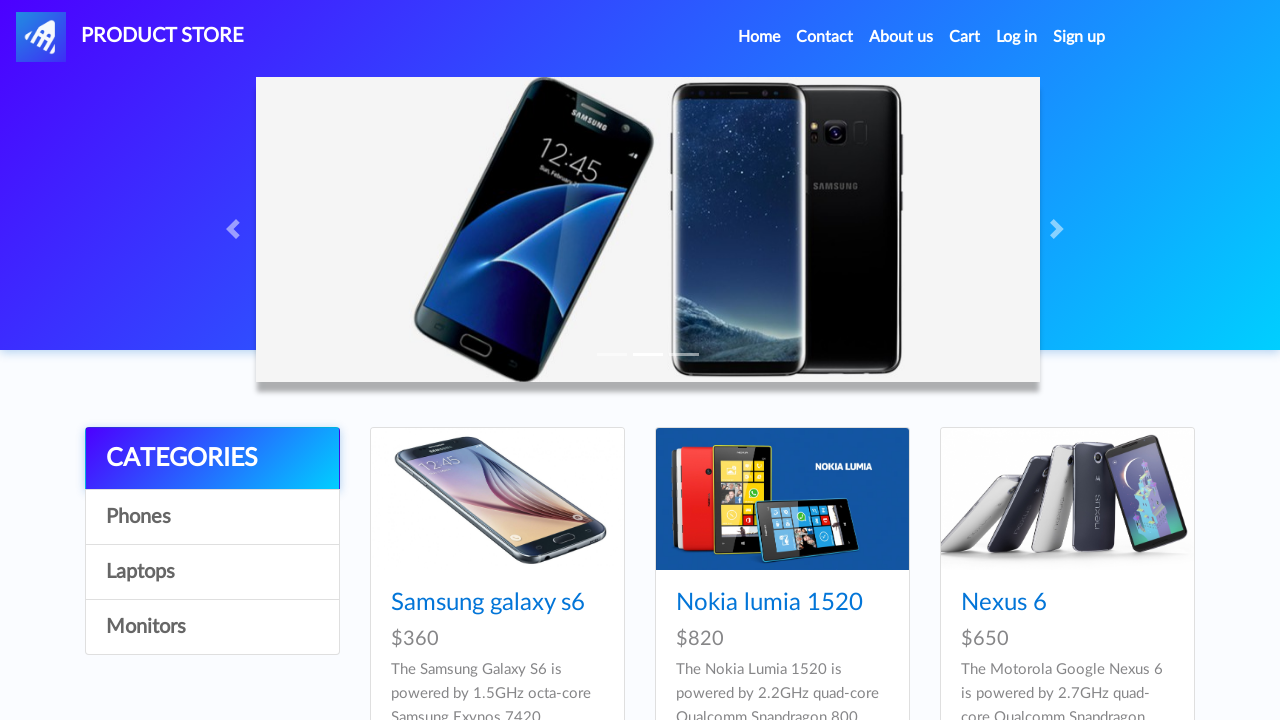